Tests dynamic content loading by clicking a Start button and waiting for "Hello World!" text to appear after the loading completes.

Starting URL: http://the-internet.herokuapp.com/dynamic_loading/2

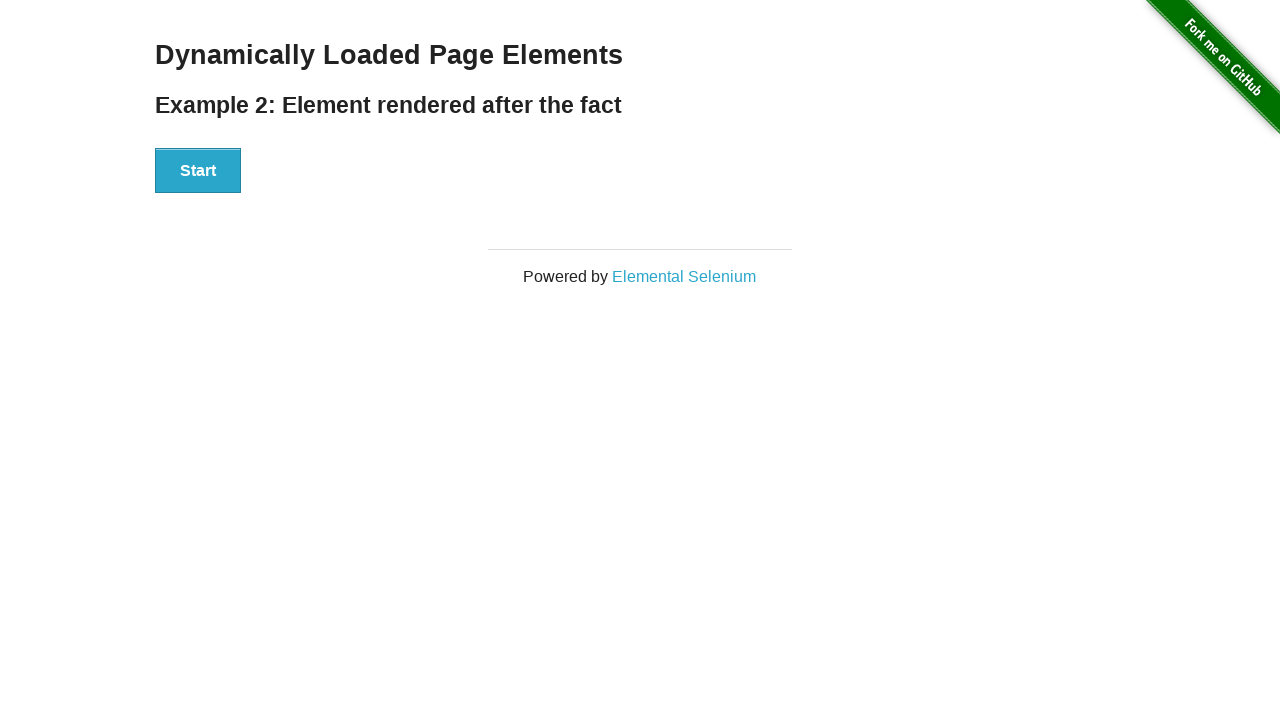

Clicked Start button to begin dynamic loading at (198, 171) on xpath=//button[contains(text(),'Start')]
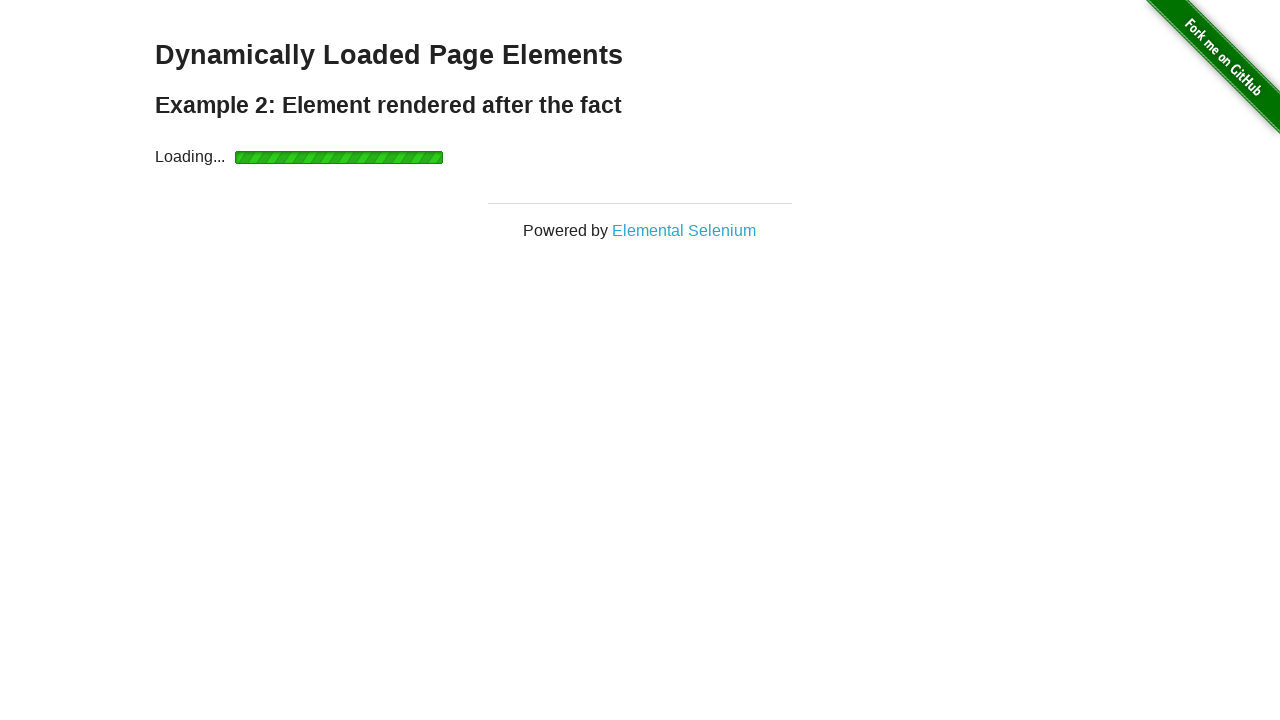

Waited for 'Hello World!' text to appear after loading completes
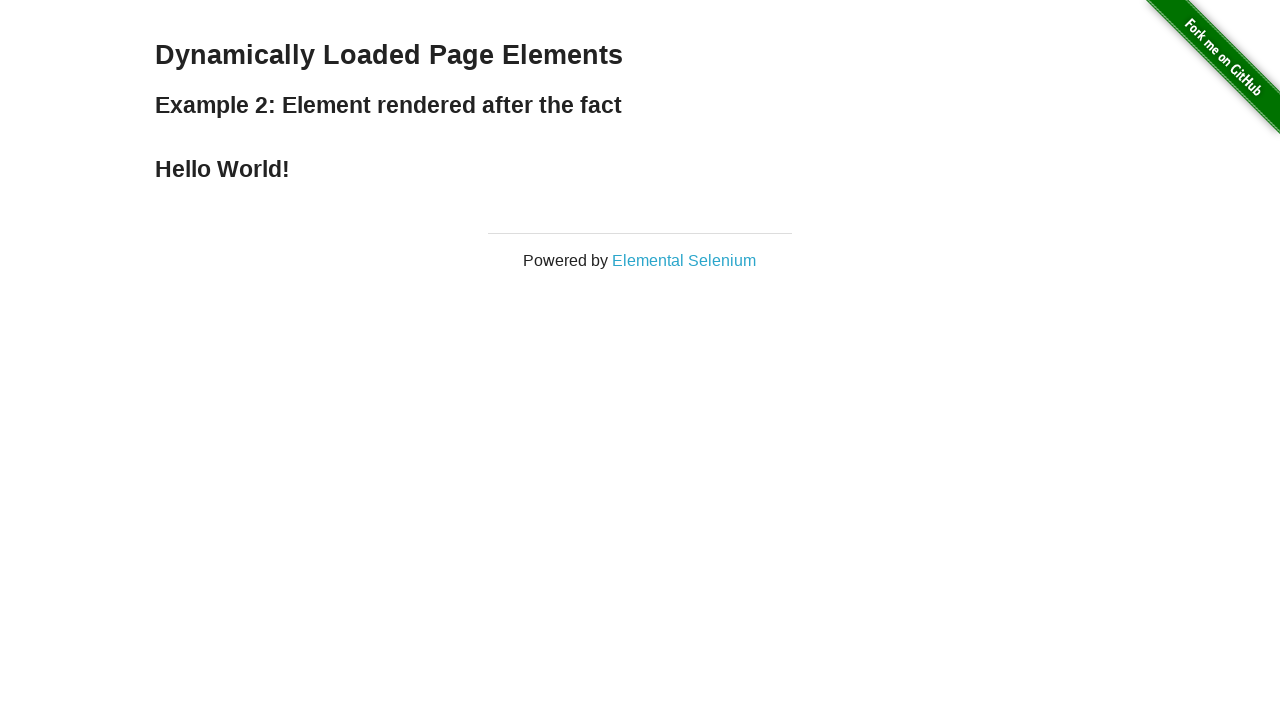

Located the 'Hello World!' element
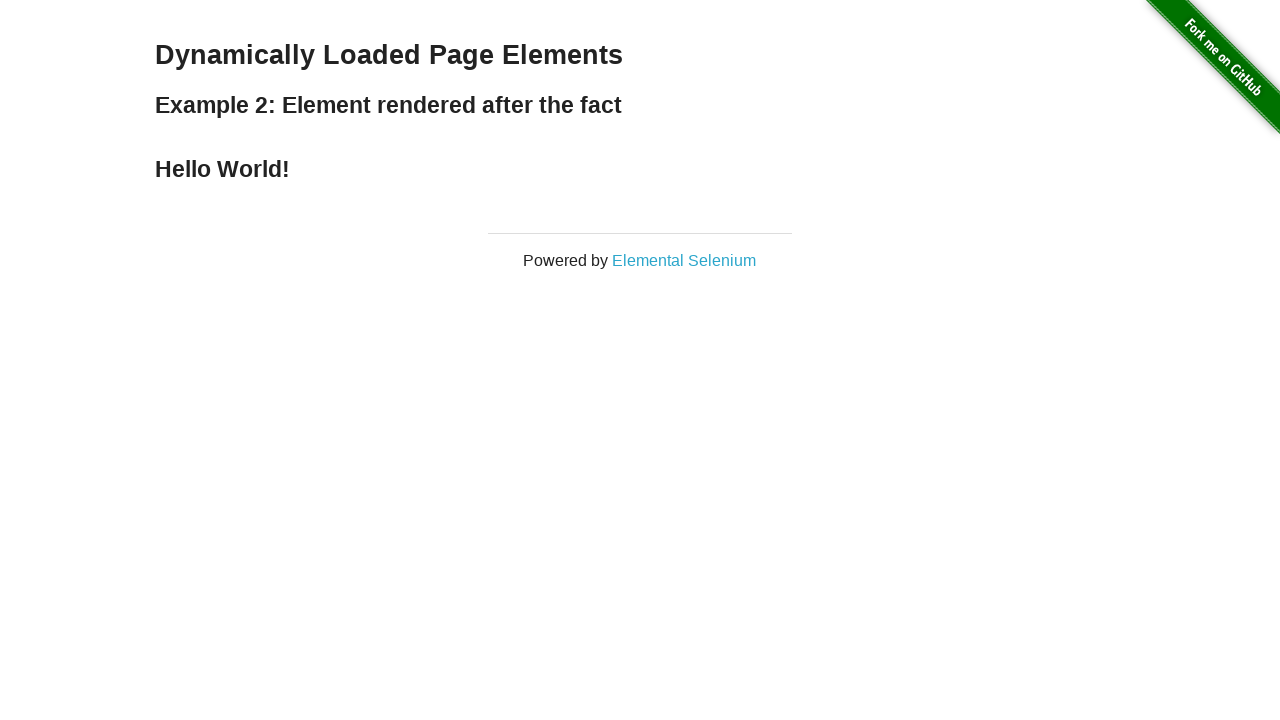

Verified 'Hello World!' text is present in the element
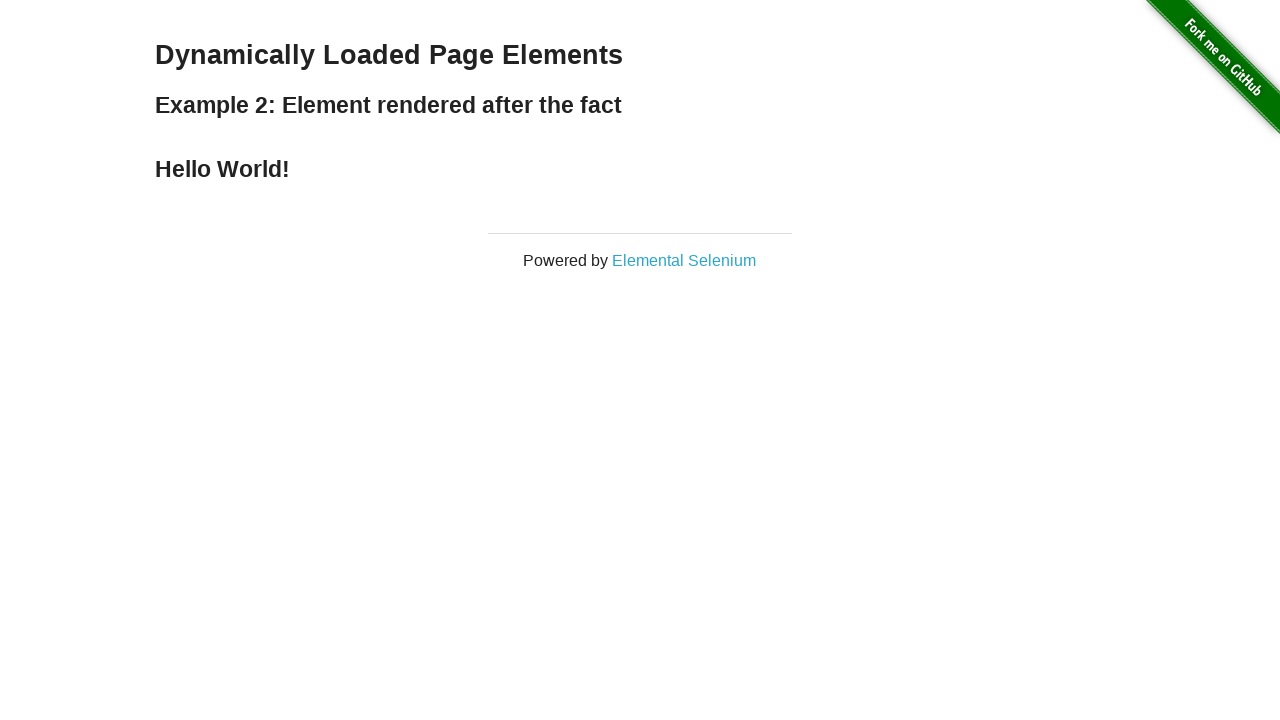

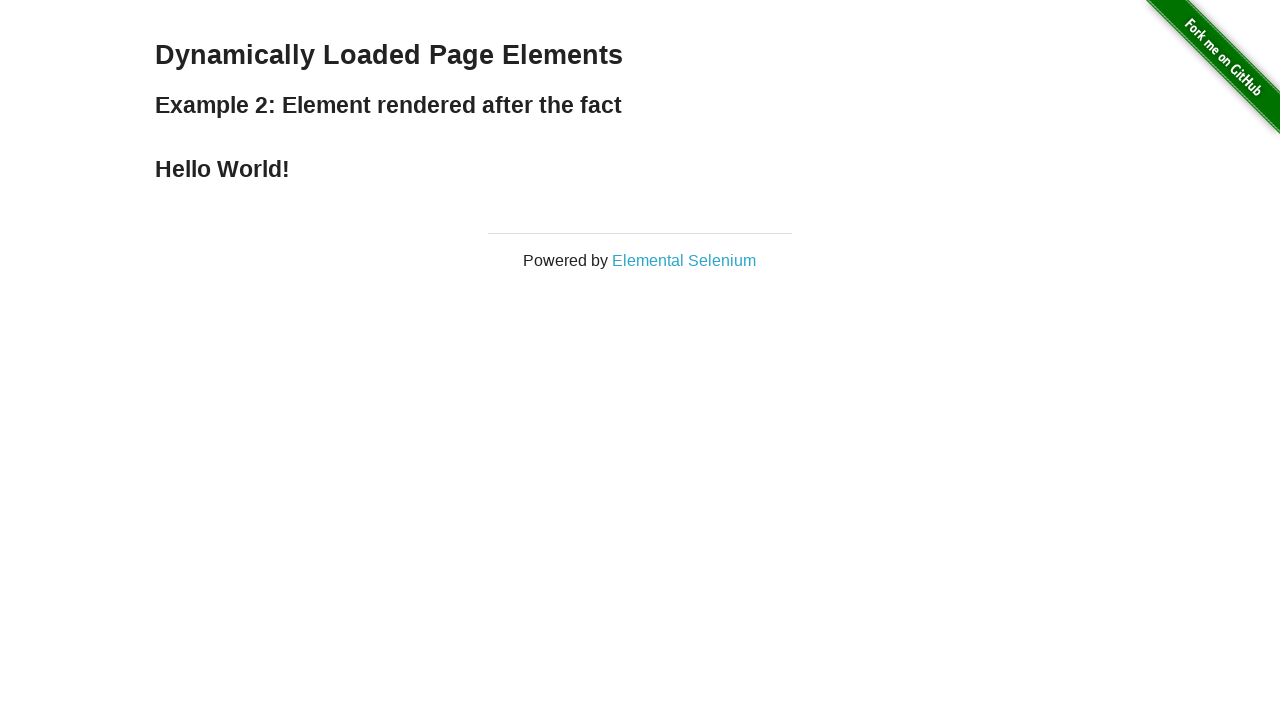